Tests the text box form by filling in full name, email, current address, and permanent address fields, then submitting the form using XPath locators.

Starting URL: https://demoqa.com/text-box

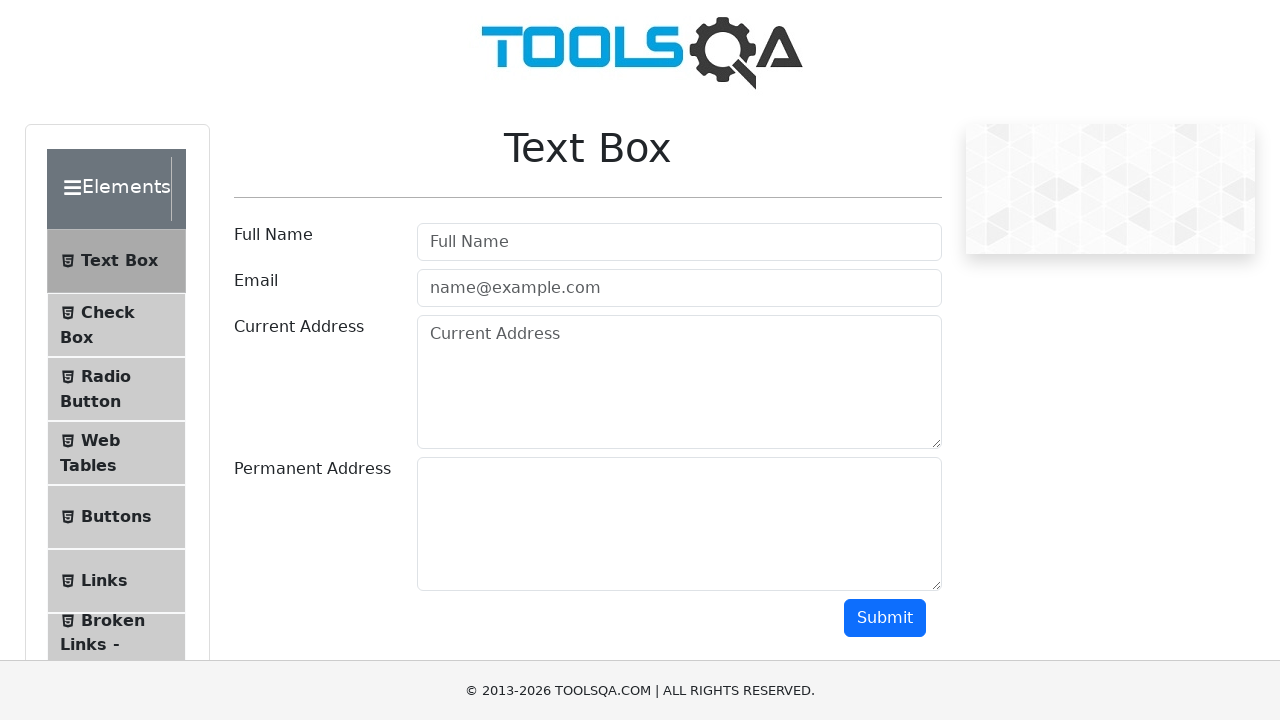

Filled Full Name field with 'Bob Johnson' on xpath=//input[@placeholder="Full Name"]
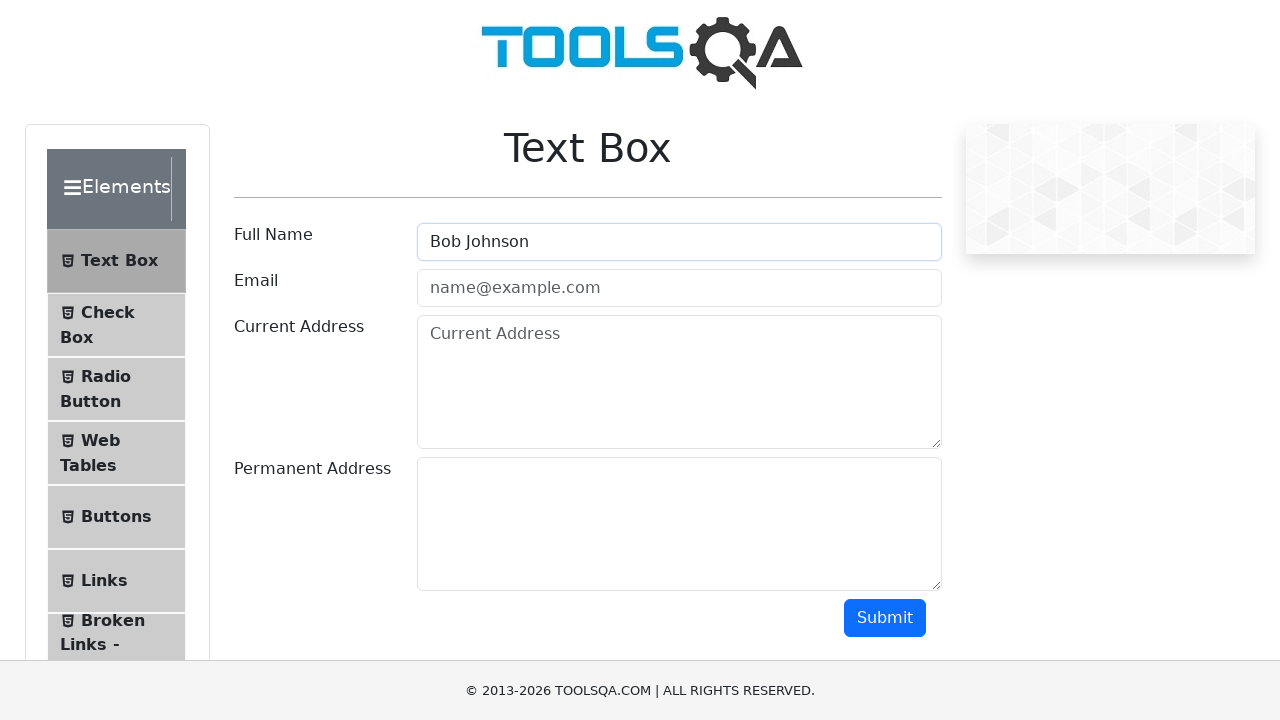

Filled email field with 'bob23@gmail.com' on xpath=//input[@placeholder="name@example.com"]
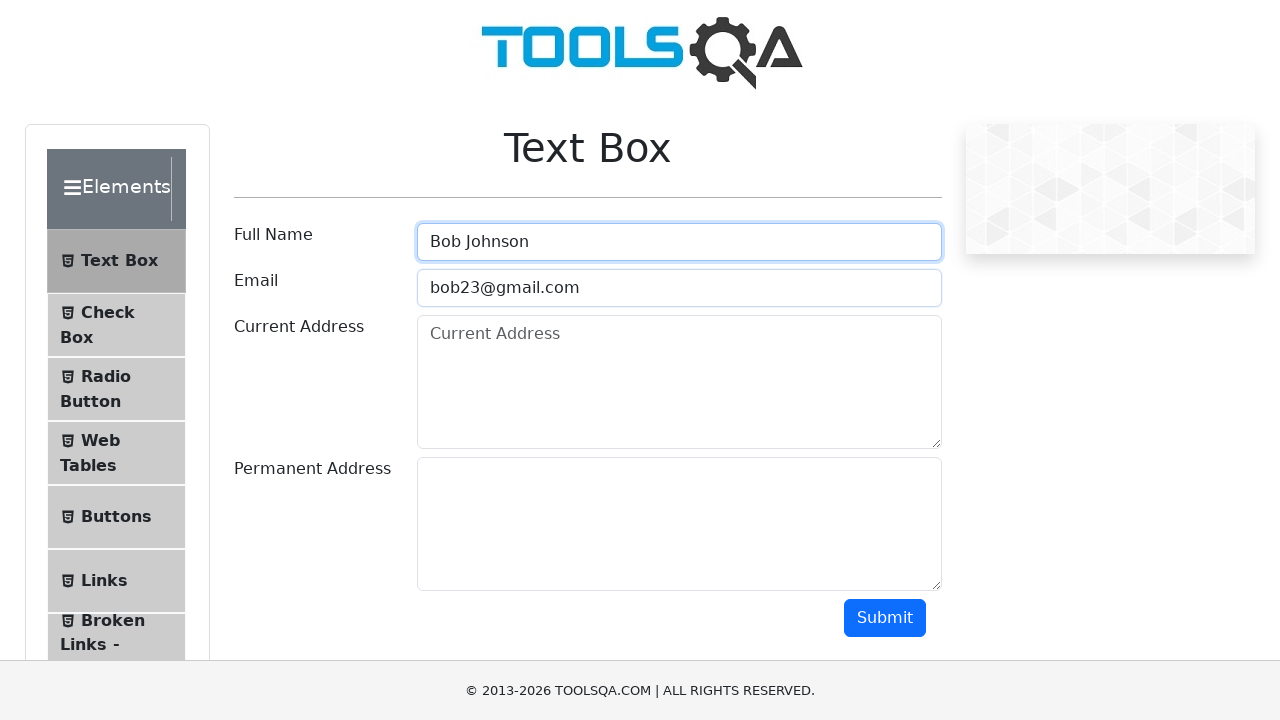

Filled current address field with 'Chicago' on xpath=//textarea[@id="currentAddress"]
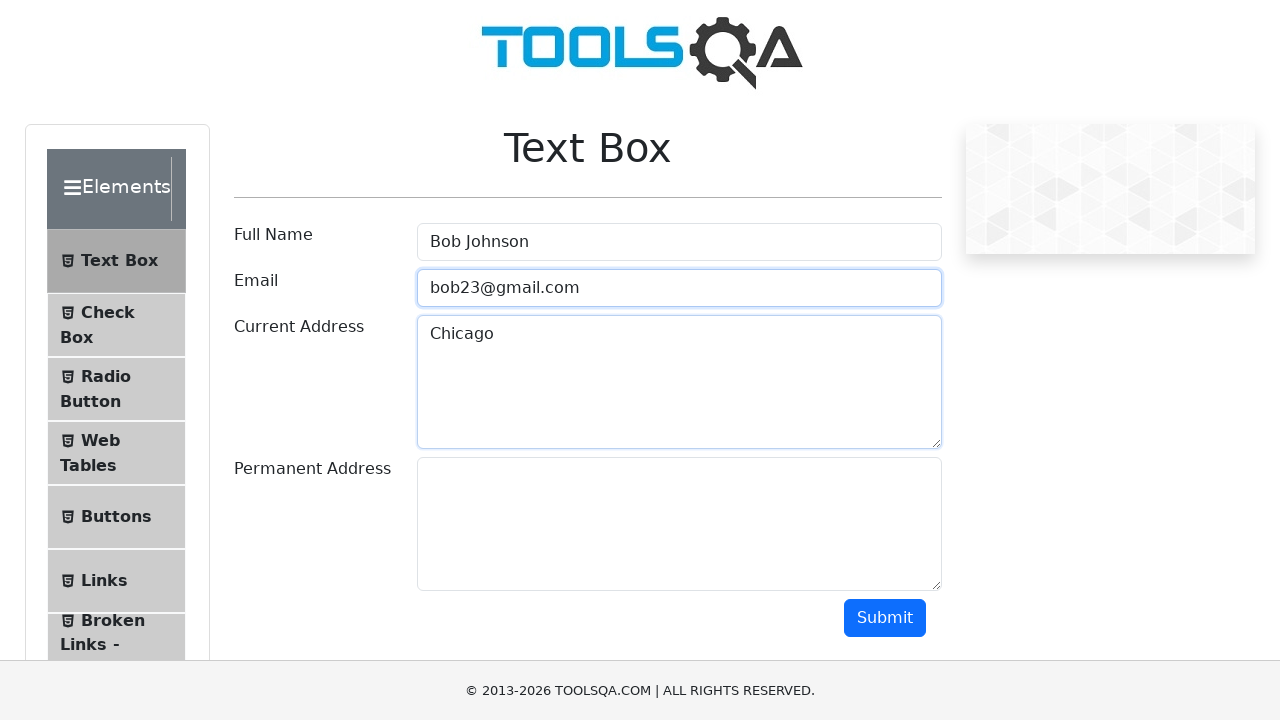

Filled permanent address field with 'Main Street 23' on xpath=//textarea[@id="permanentAddress"]
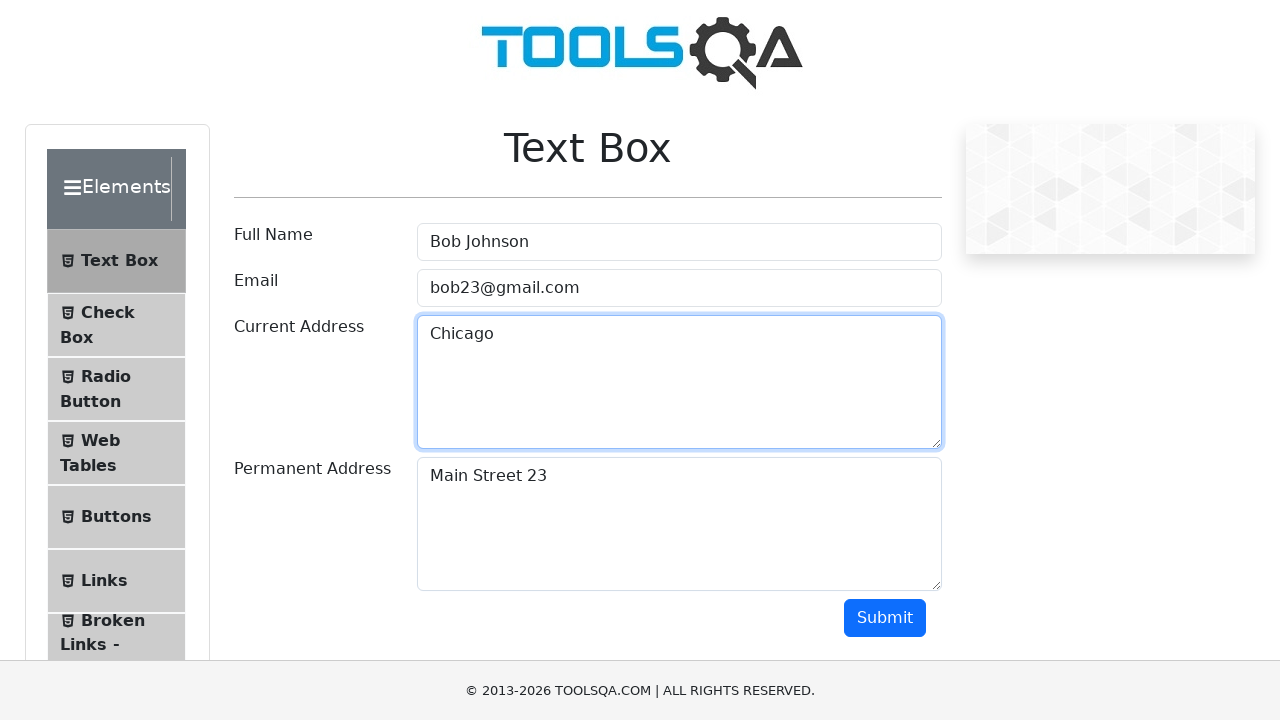

Clicked Submit button to submit the form at (885, 618) on xpath=//button[contains(text(), "Submit")]
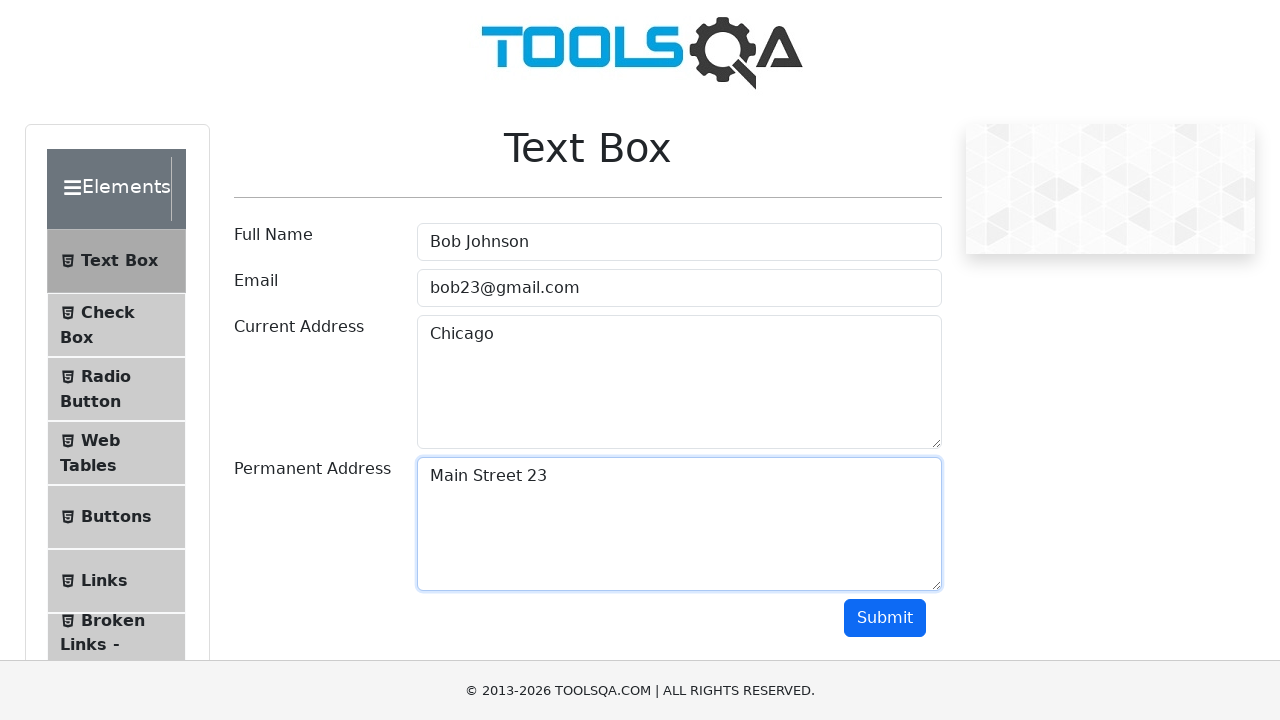

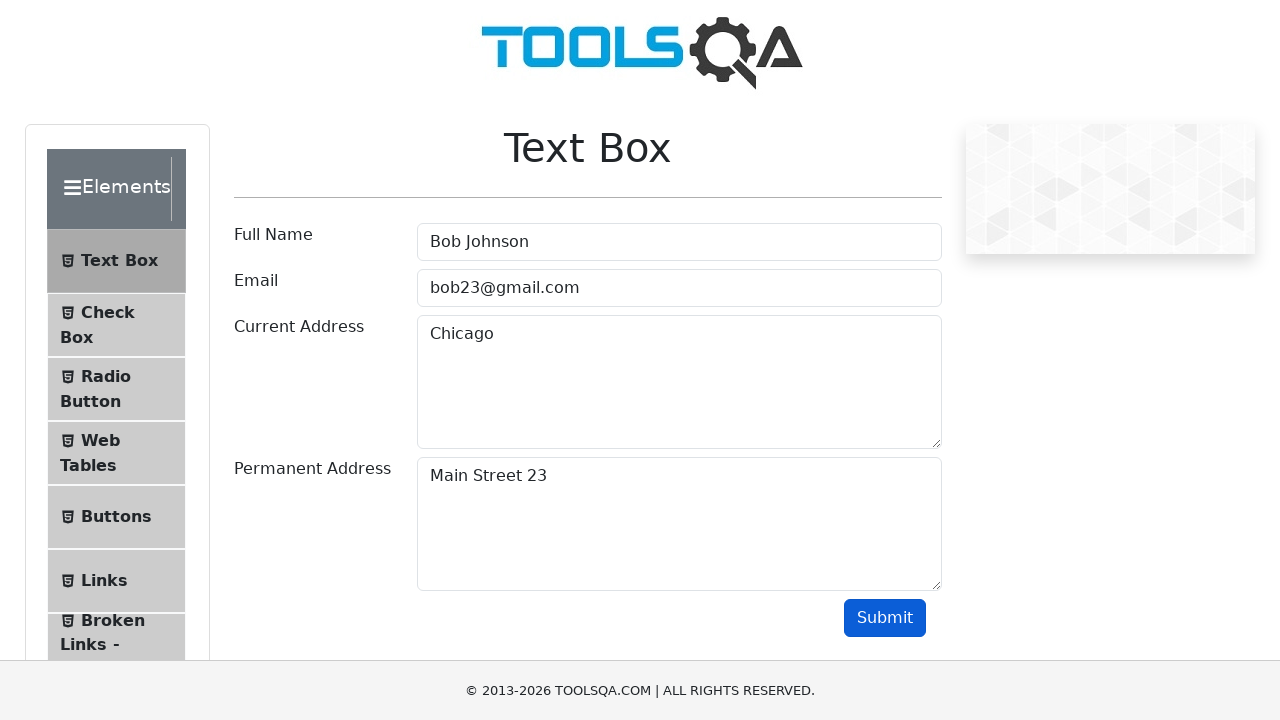